Tests form submission on a page with dynamic attributes by filling username and password fields and verifying the confirmation message appears

Starting URL: https://v1.training-support.net/selenium/dynamic-attributes

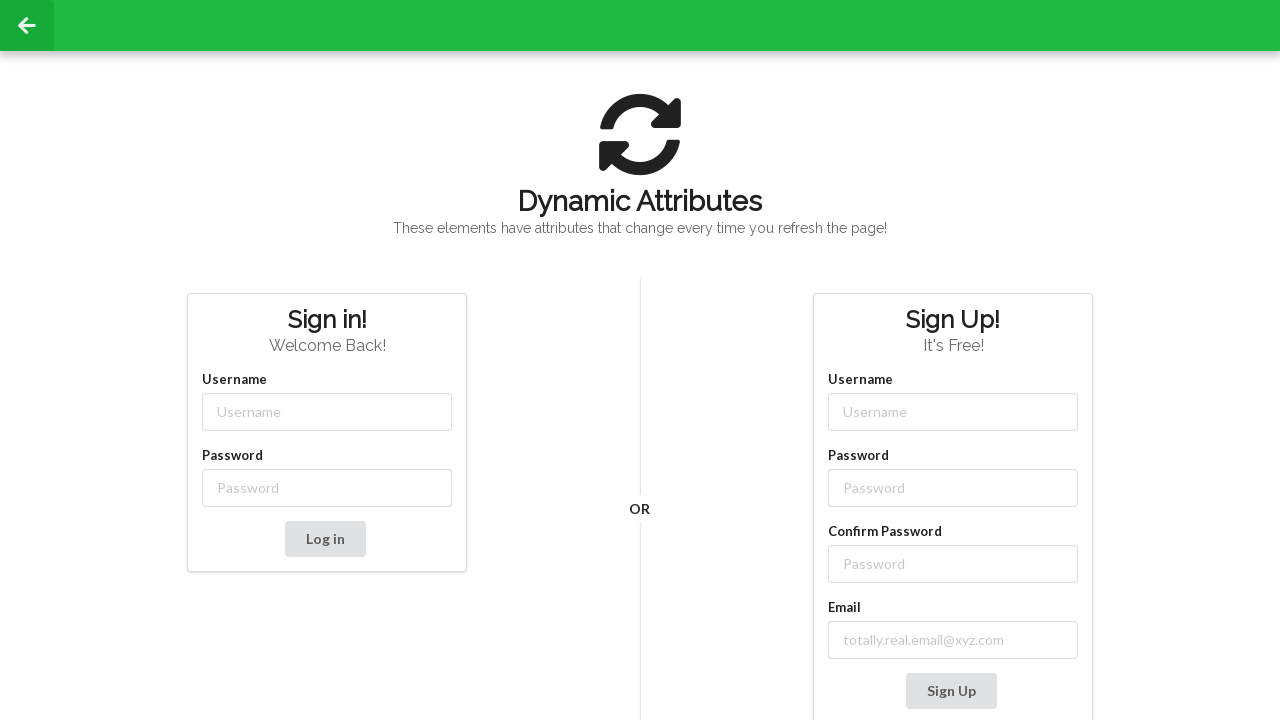

Filled username field with 'admin' using dynamic class selector on //input[starts-with(@class, 'username-')]
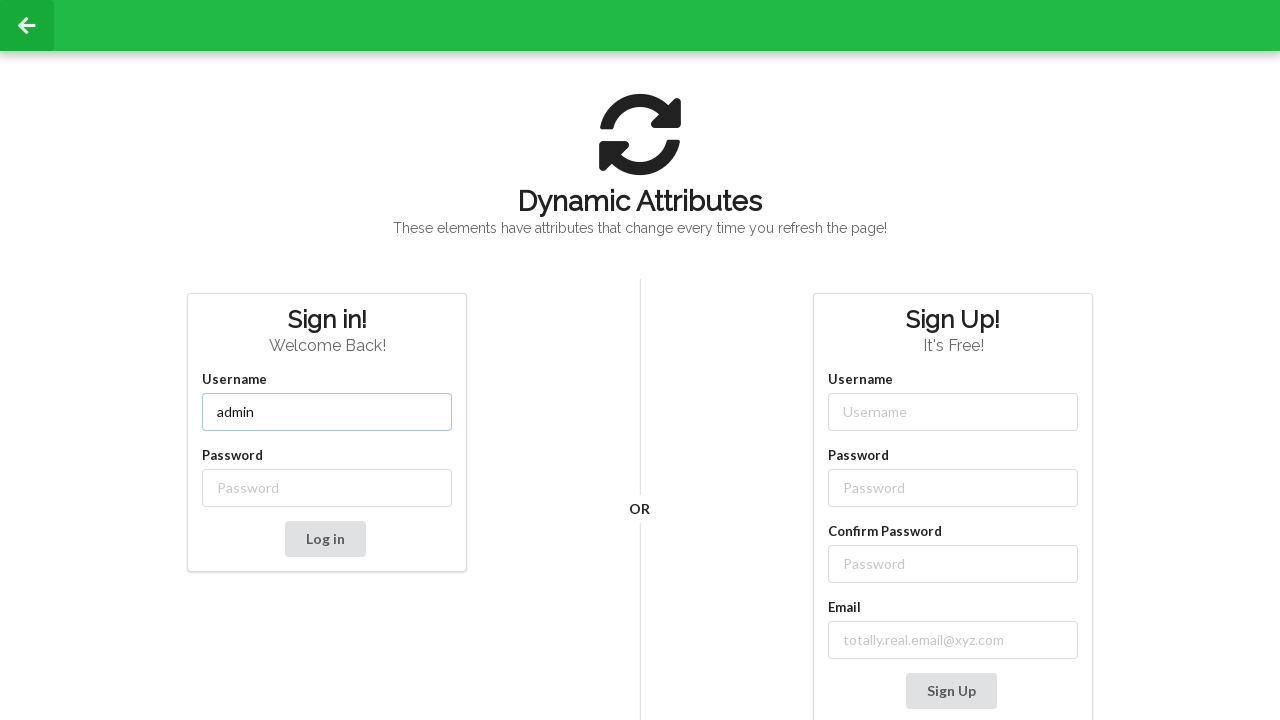

Filled password field with 'password' using dynamic class selector on //input[starts-with(@class, 'password-')]
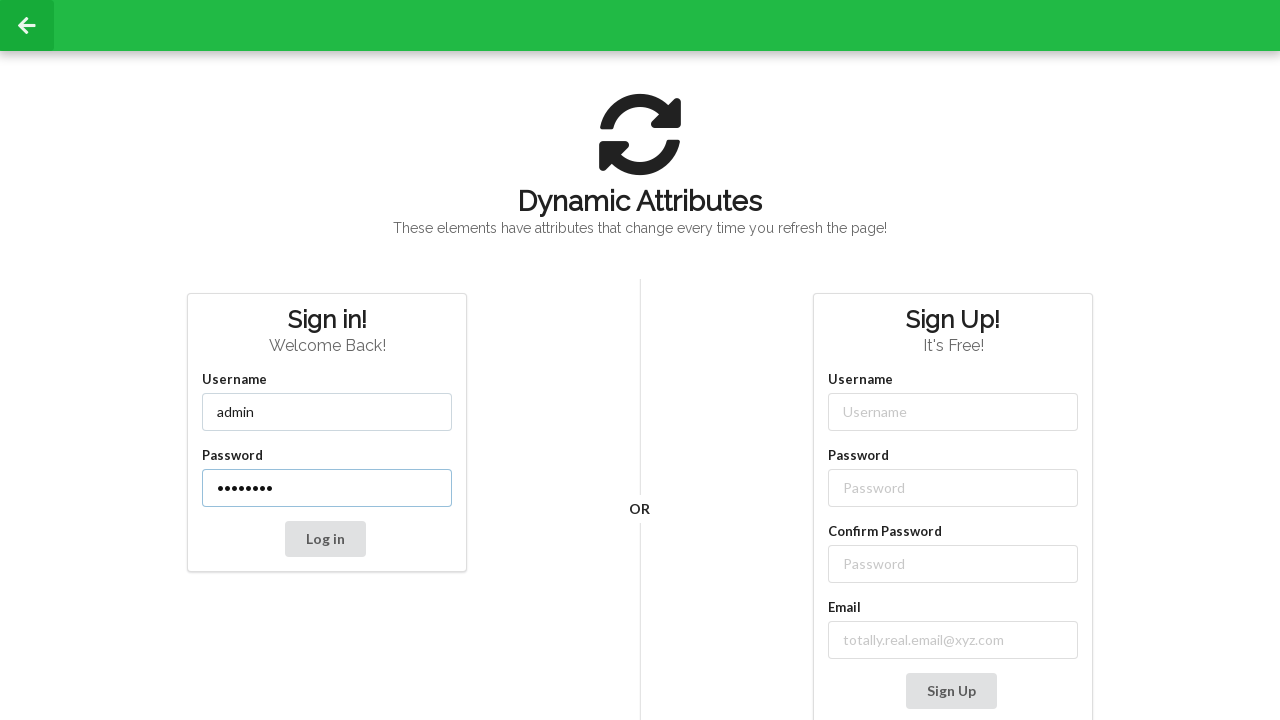

Clicked submit button to submit the form at (325, 539) on xpath=//button[@type='submit']
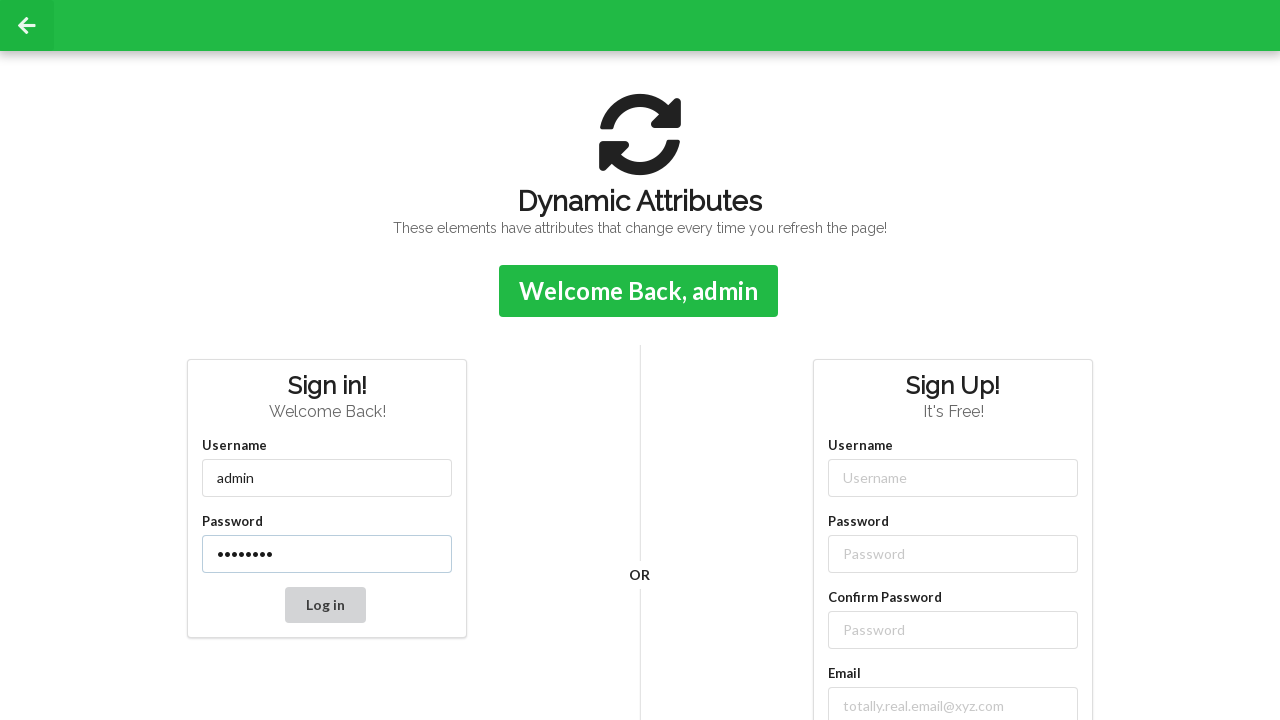

Confirmation message appeared after form submission
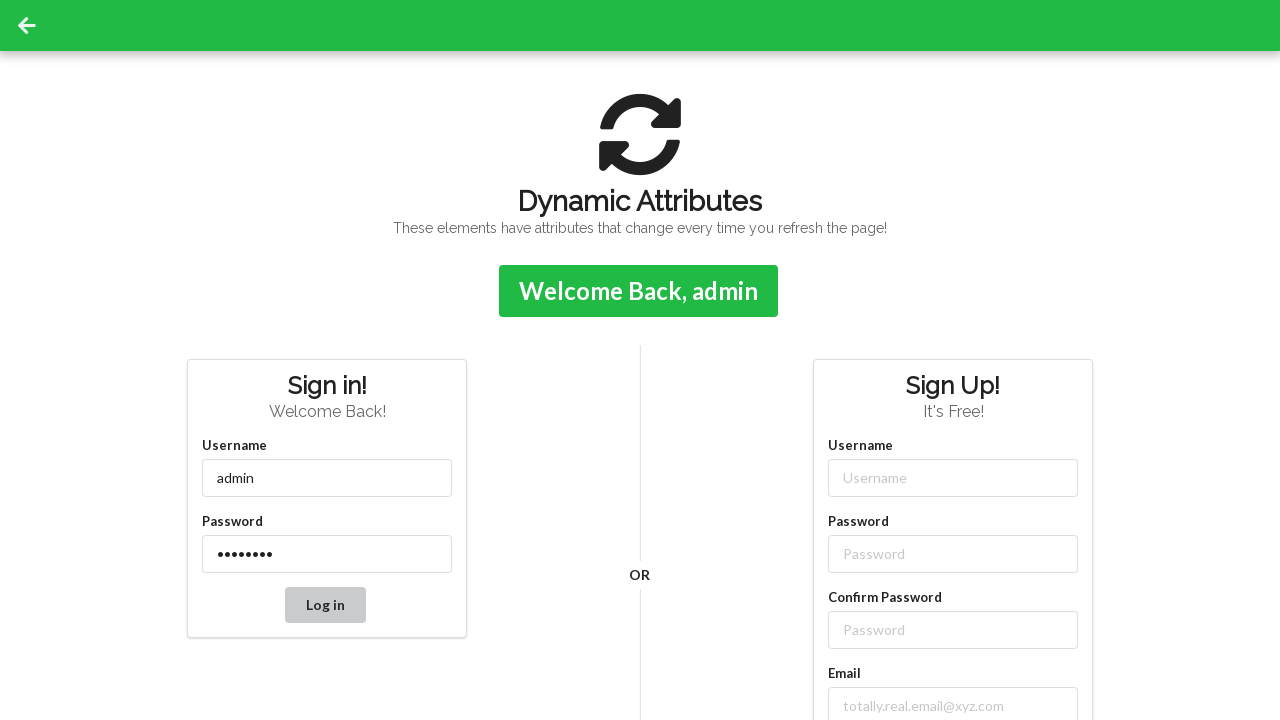

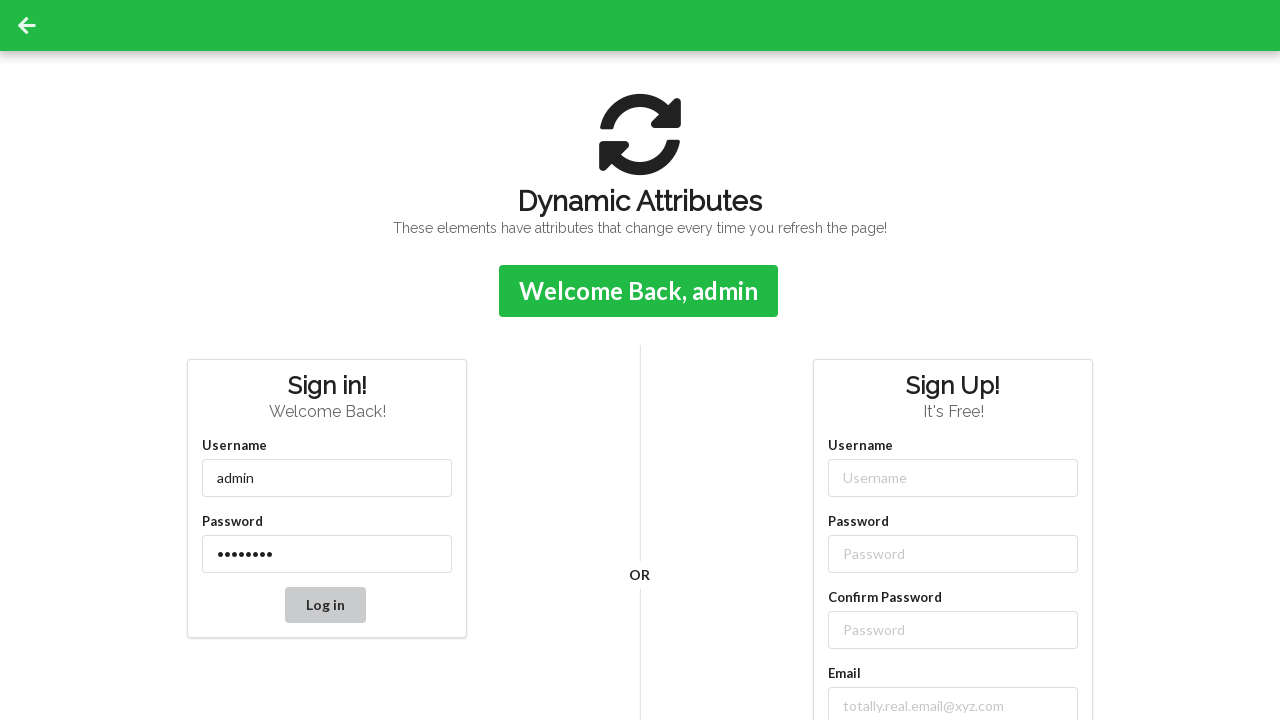